Navigates to the British Columbia area page and verifies that city links are present

Starting URL: https://www.areavibes.com/bc/

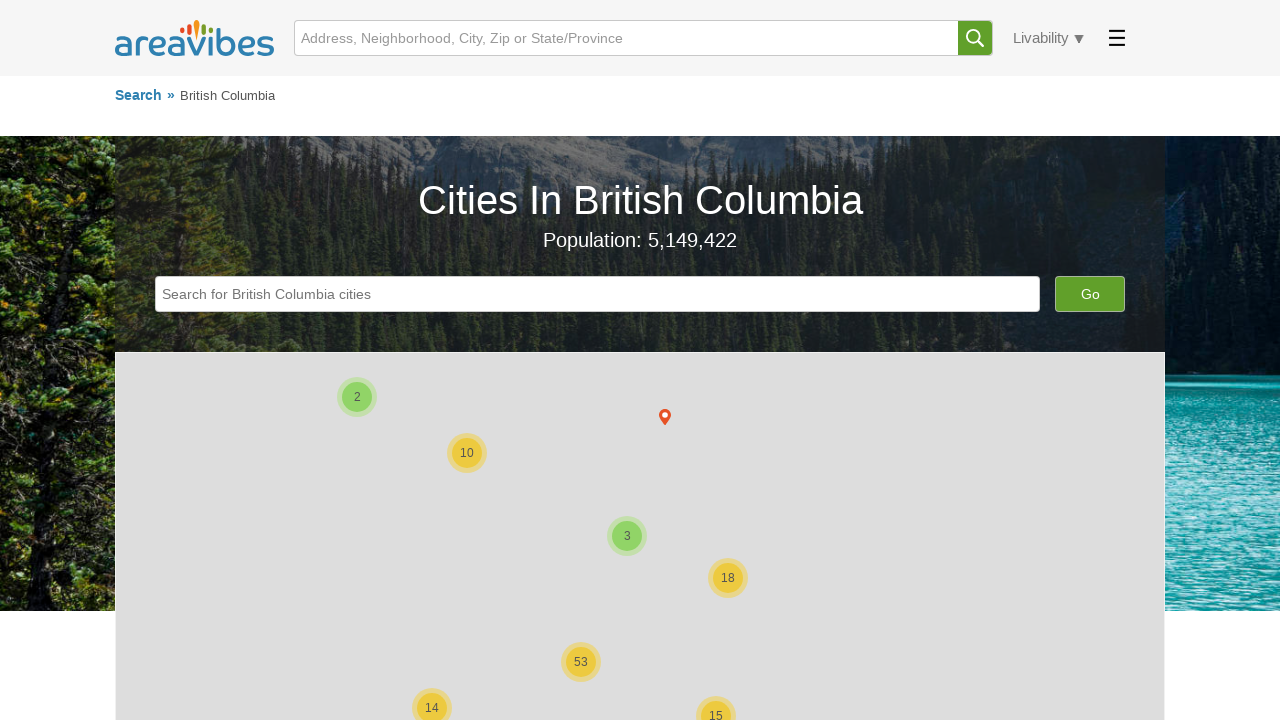

Navigated to British Columbia area page
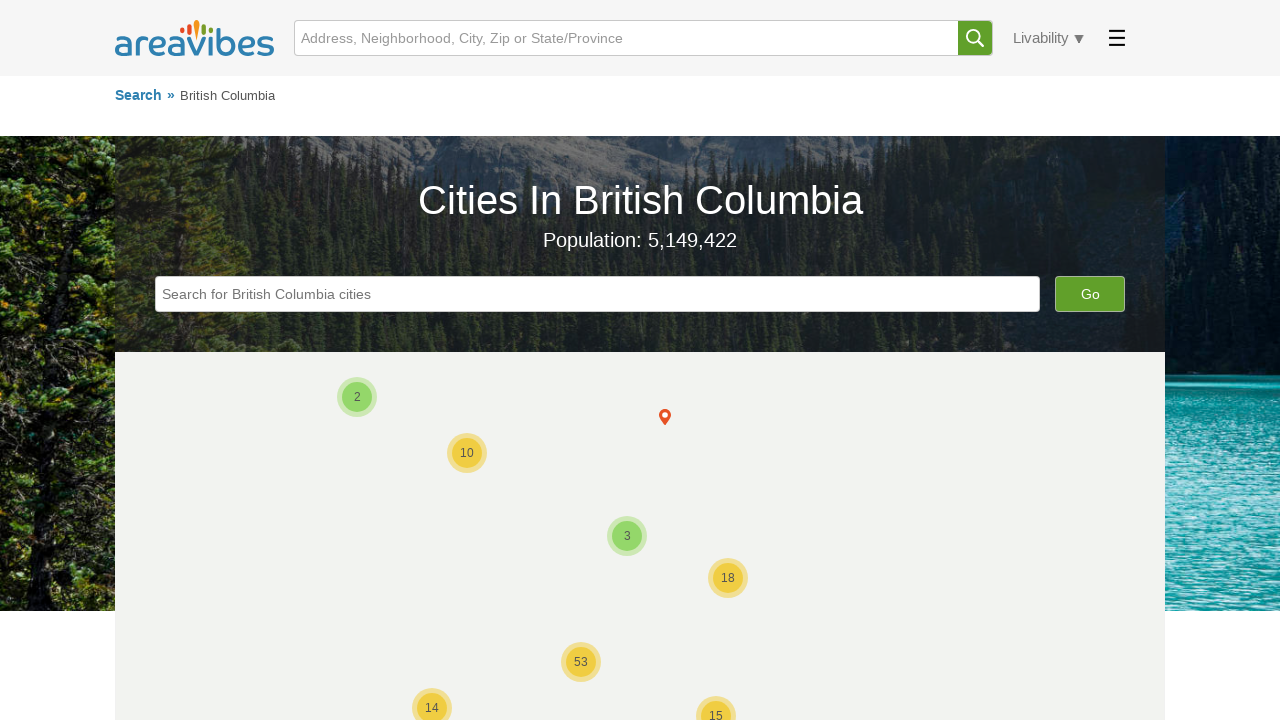

City links loaded on the page
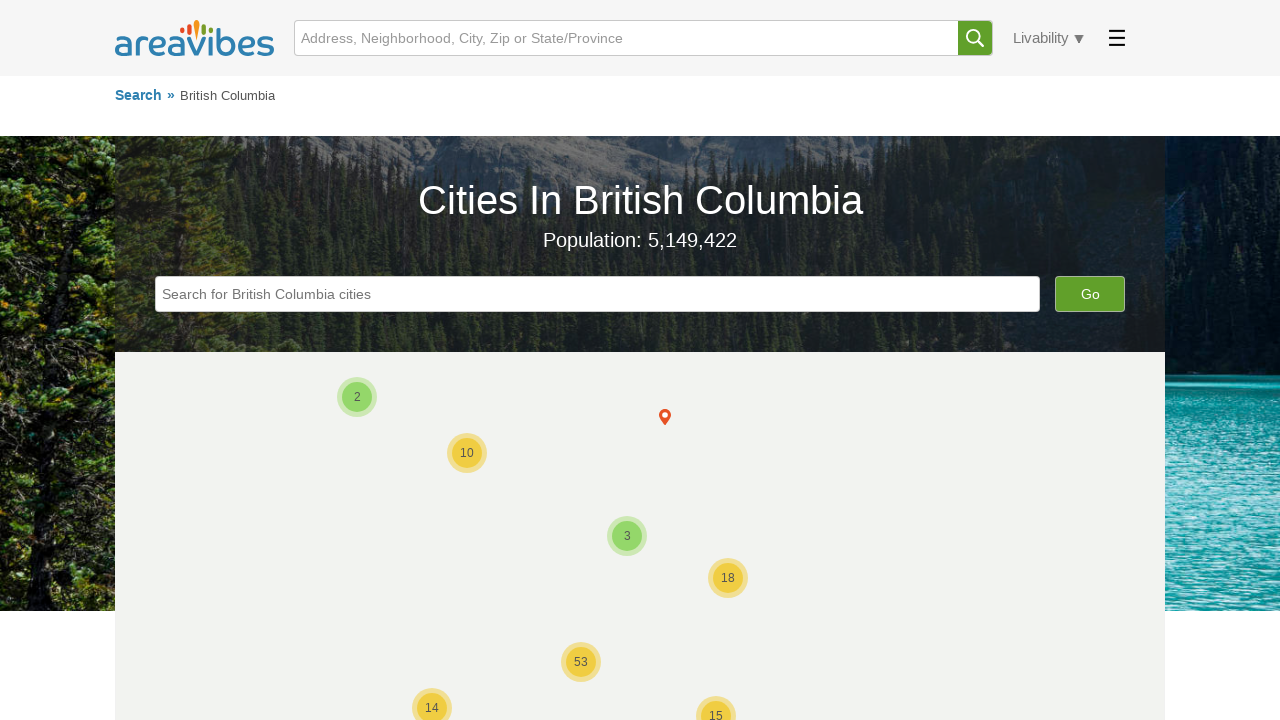

Found 763 city links on the page
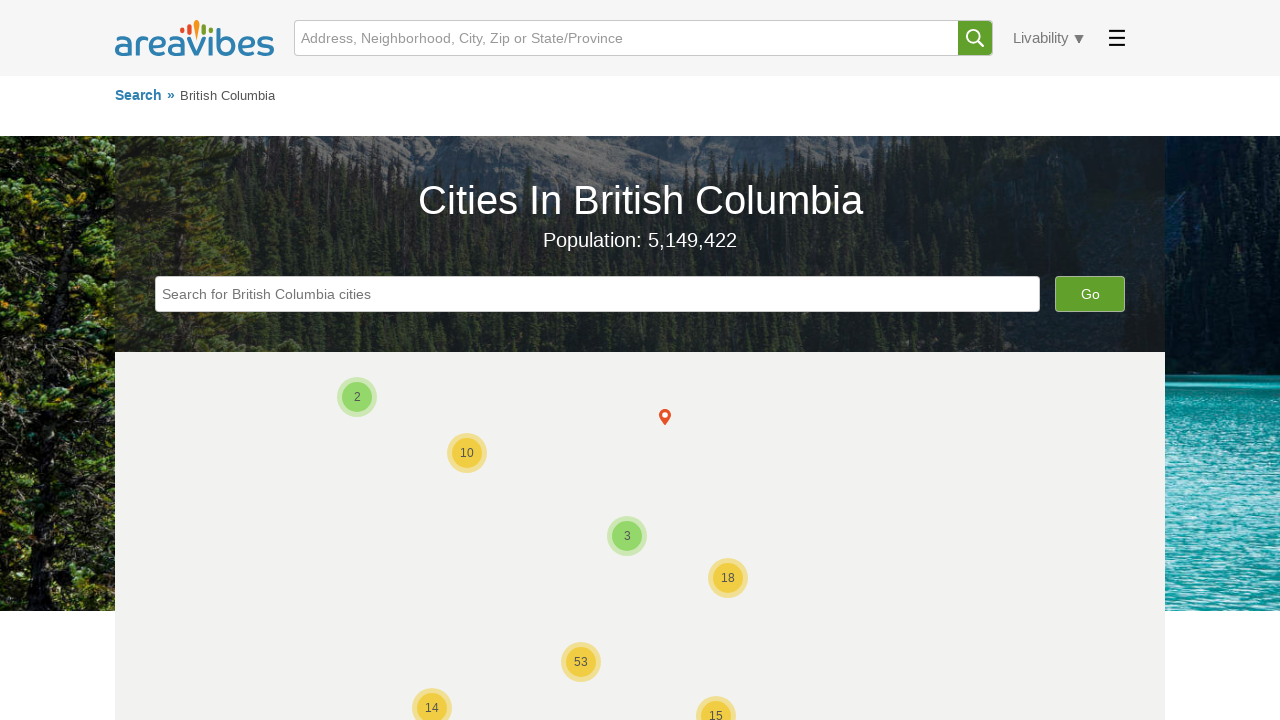

Verified that city links are present
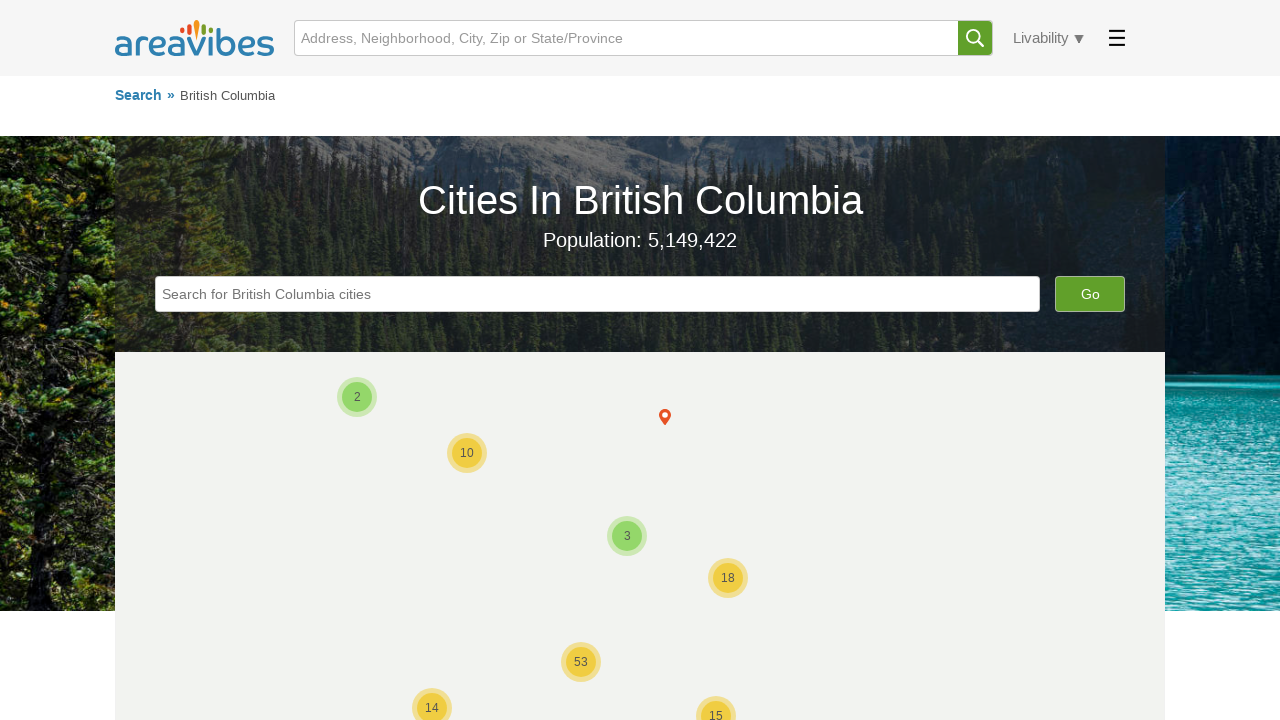

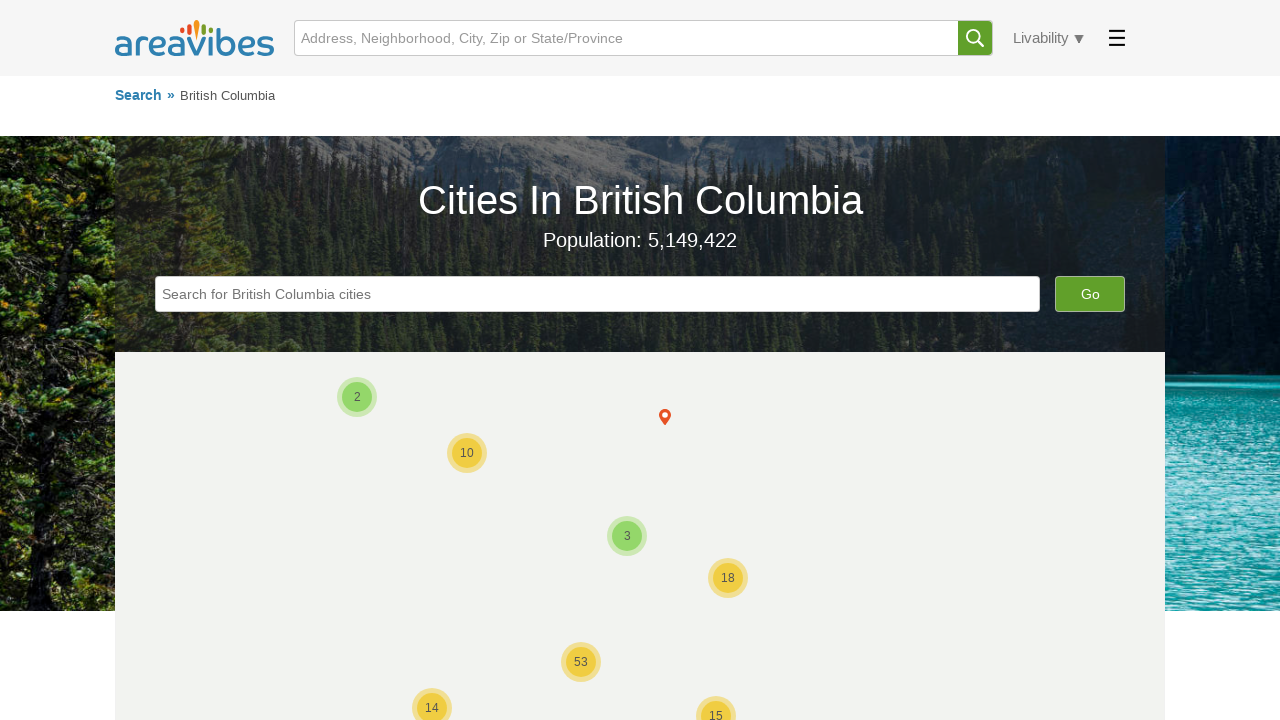